Tests clicking on a Bootstrap dropdown menu button to open the dropdown options

Starting URL: https://seleniumpractise.blogspot.com/2016/08/bootstrap-dropdown-example-for-selenium.html

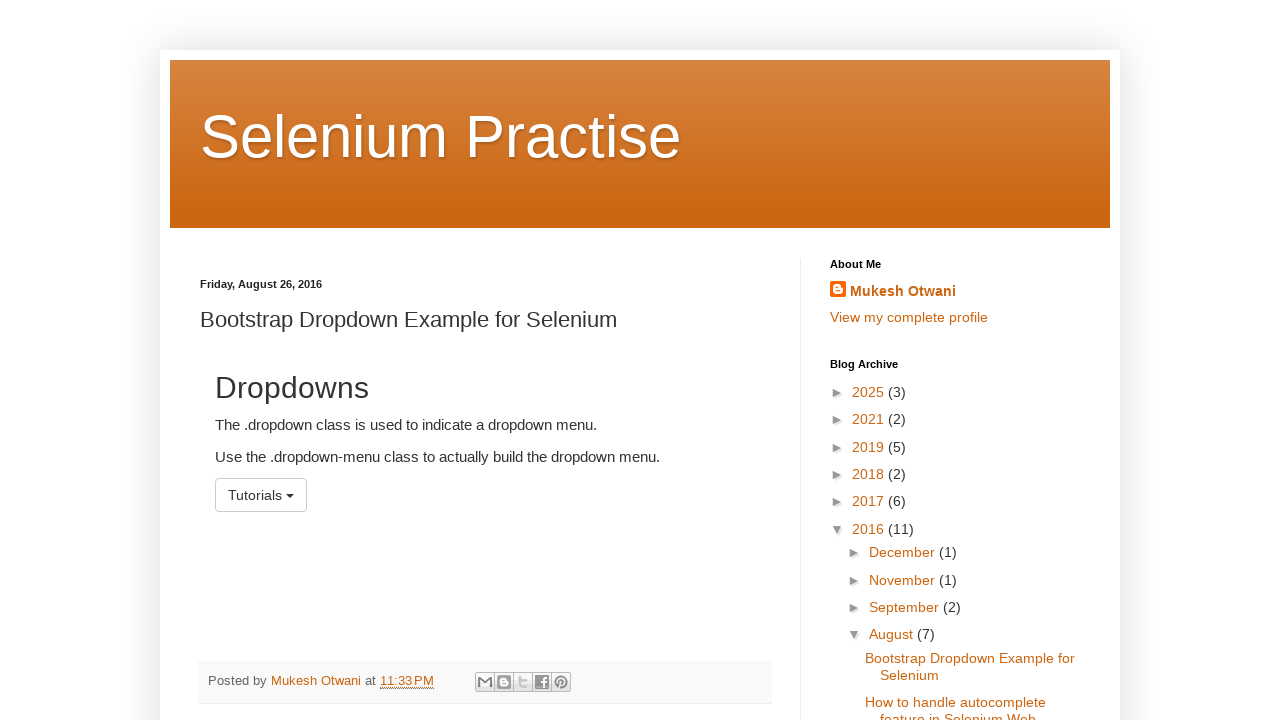

Navigated to Bootstrap dropdown example page
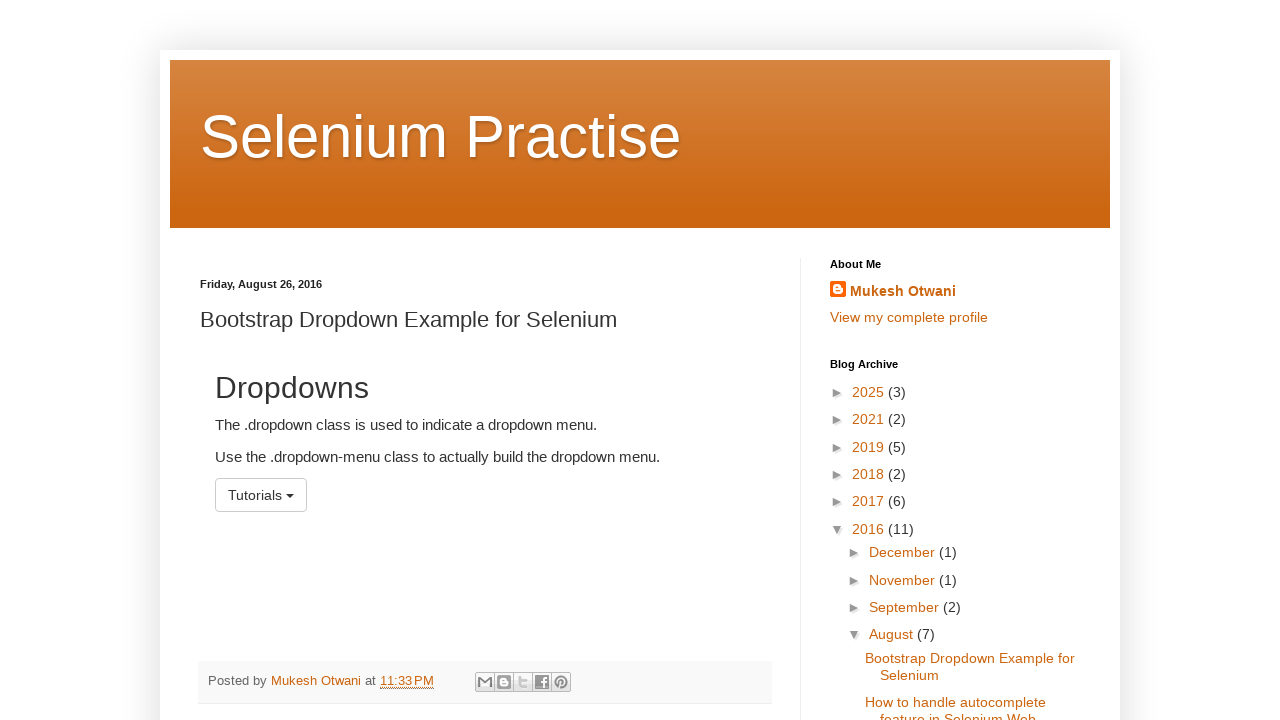

Clicked on Bootstrap dropdown menu button to open dropdown options at (261, 495) on button#menu1
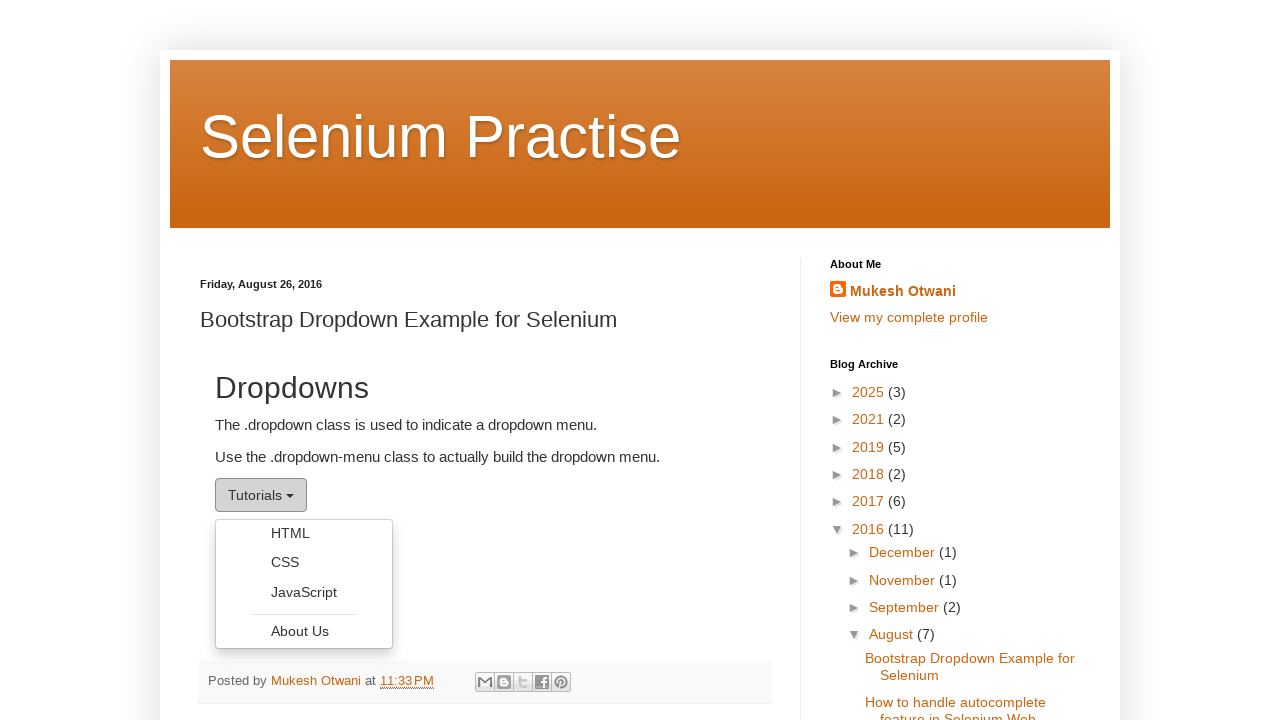

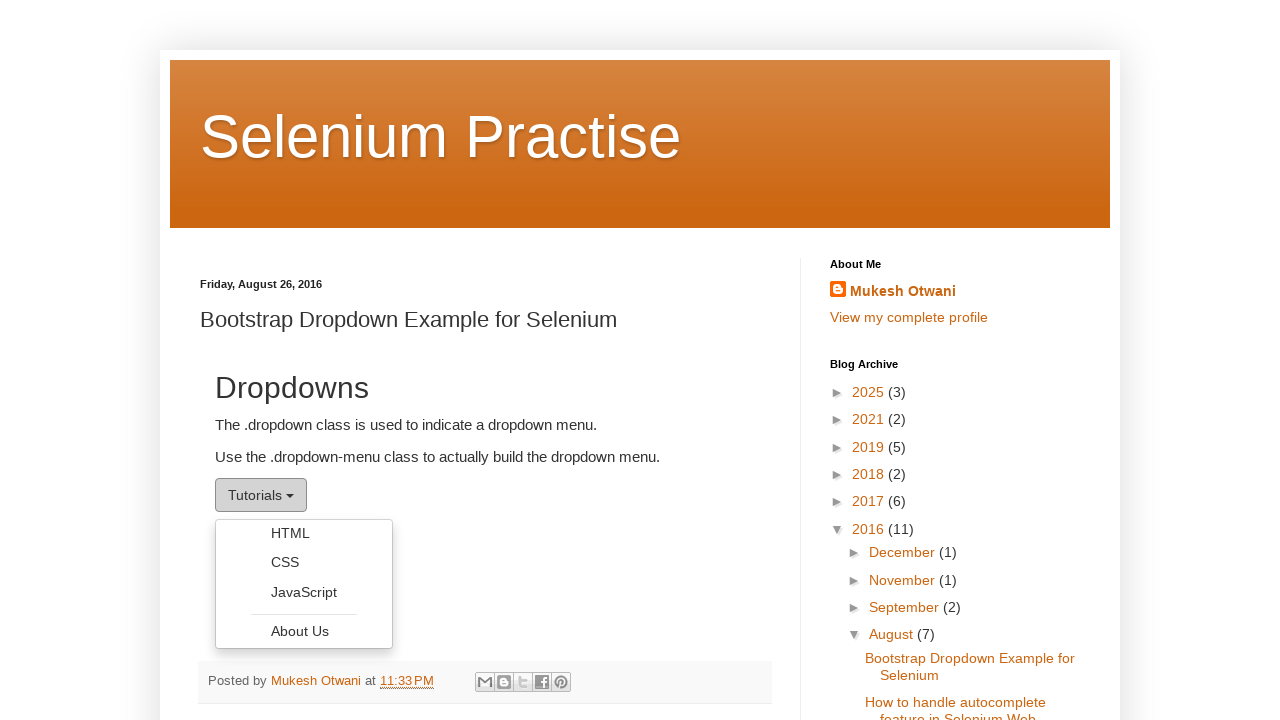